Tests dismissing a JavaScript confirm alert by clicking a button, verifying alert text, and dismissing it

Starting URL: https://automationfc.github.io/basic-form/index.html

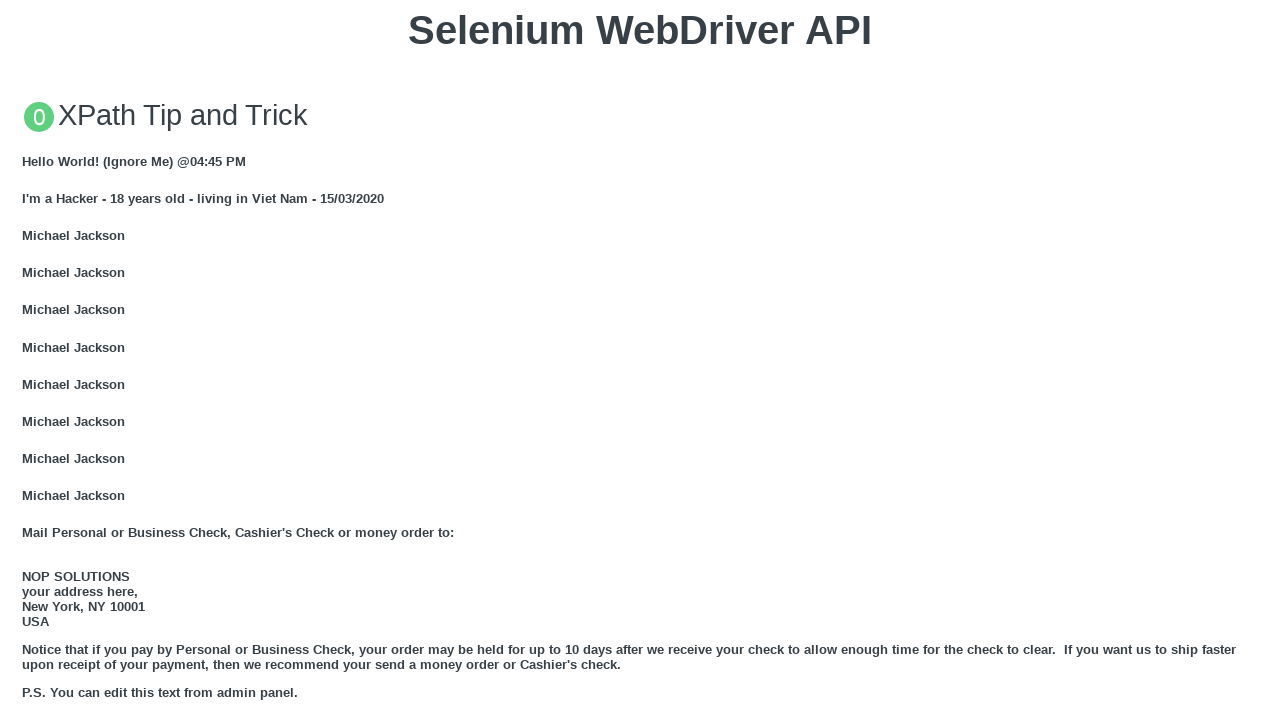

Set up dialog handler to dismiss alerts
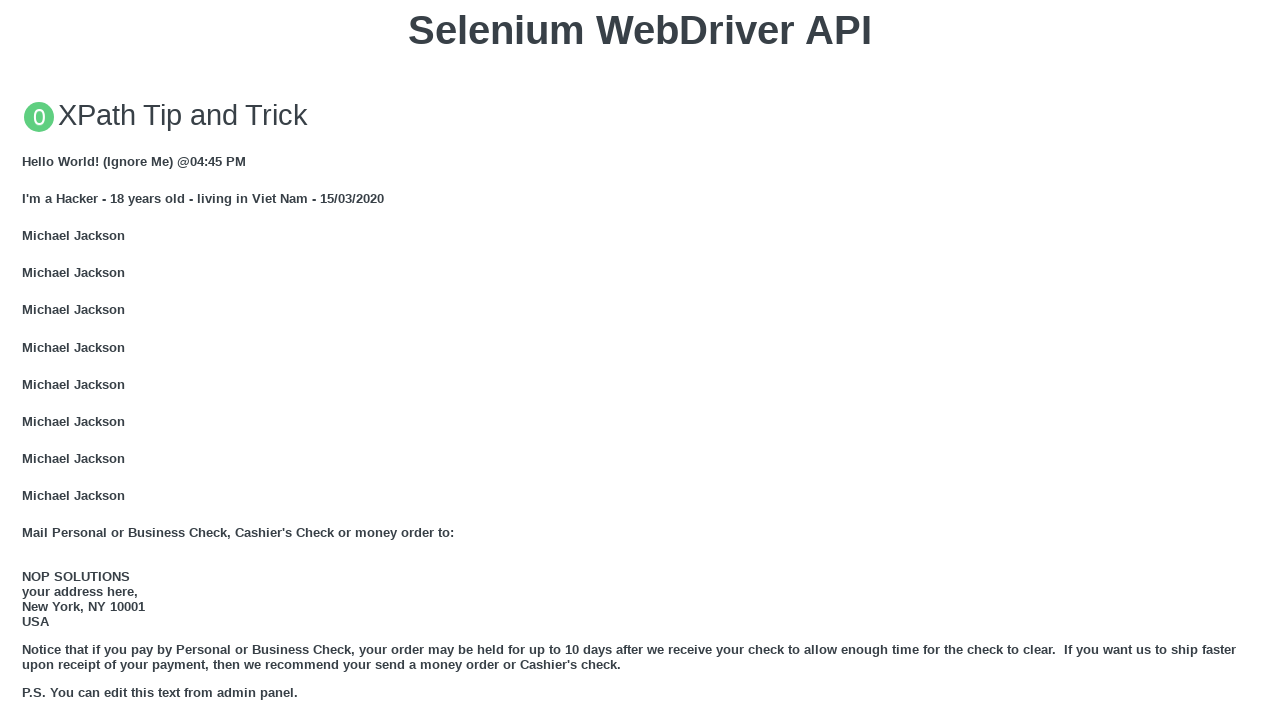

Clicked 'Click for JS Confirm' button to trigger JavaScript confirm alert at (640, 360) on xpath=//button[text()='Click for JS Confirm']
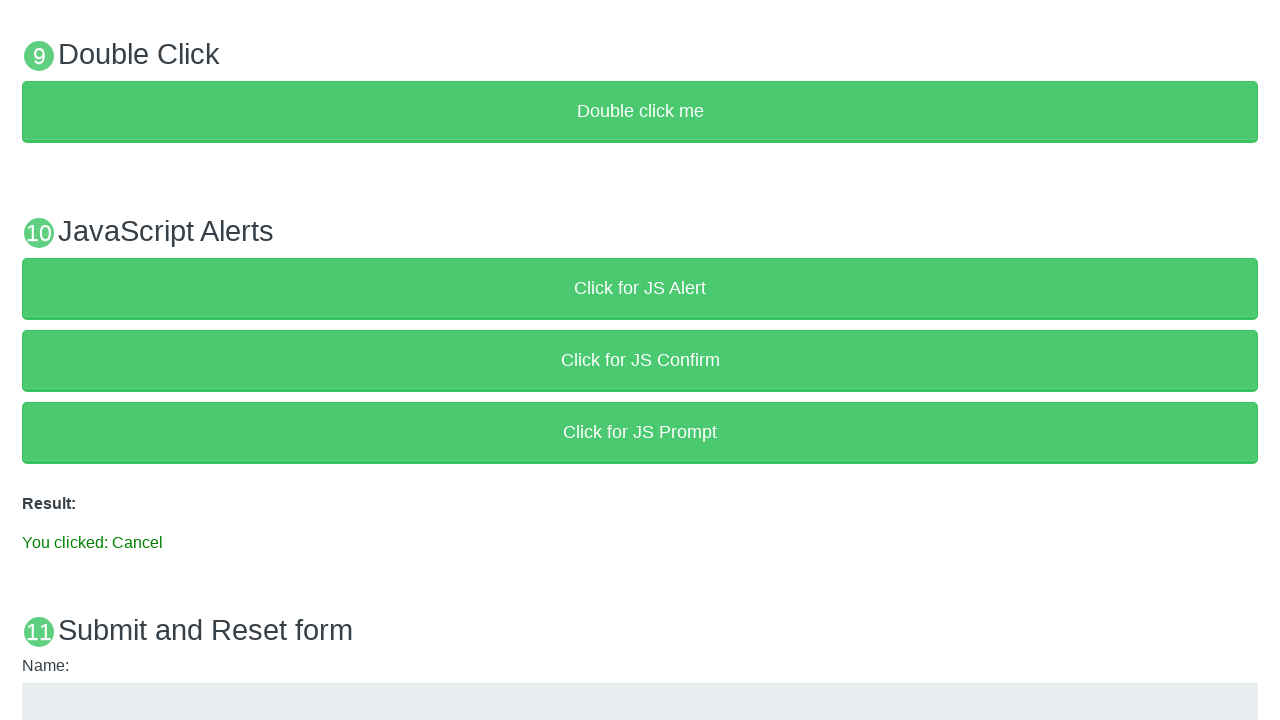

Waited for result text to appear after dismissing alert
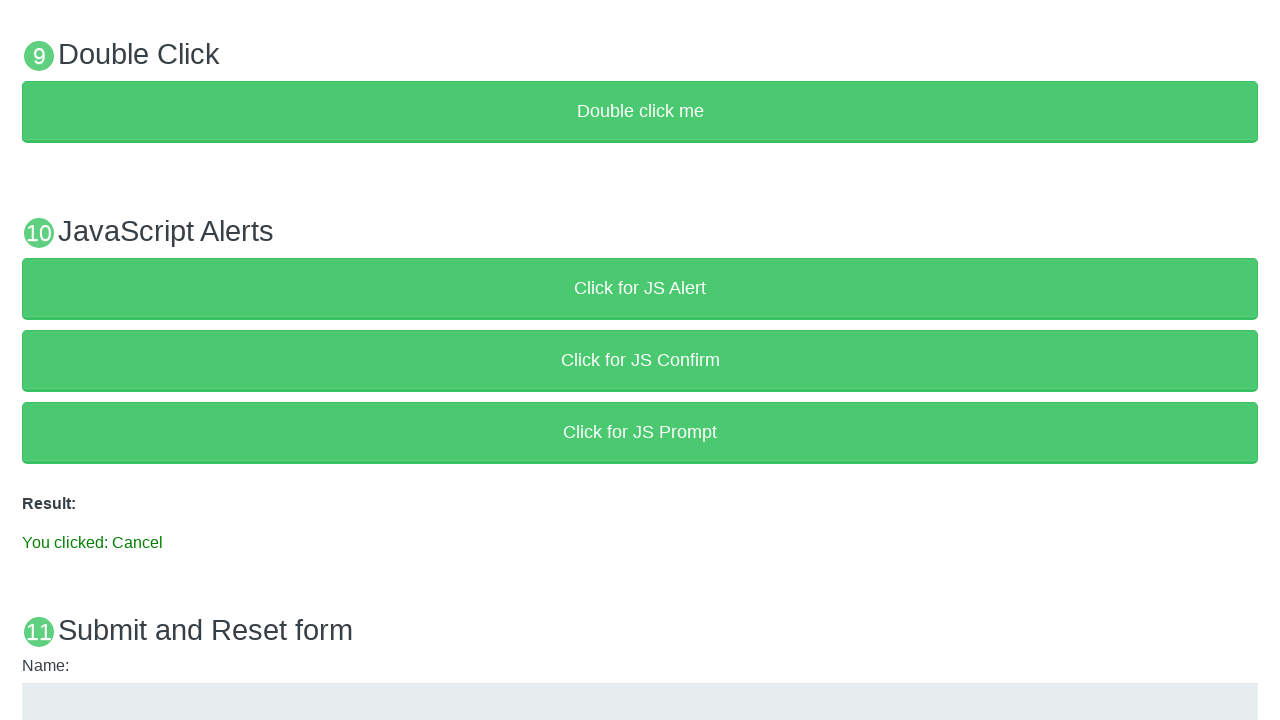

Verified that result text contains 'You clicked: Cancel'
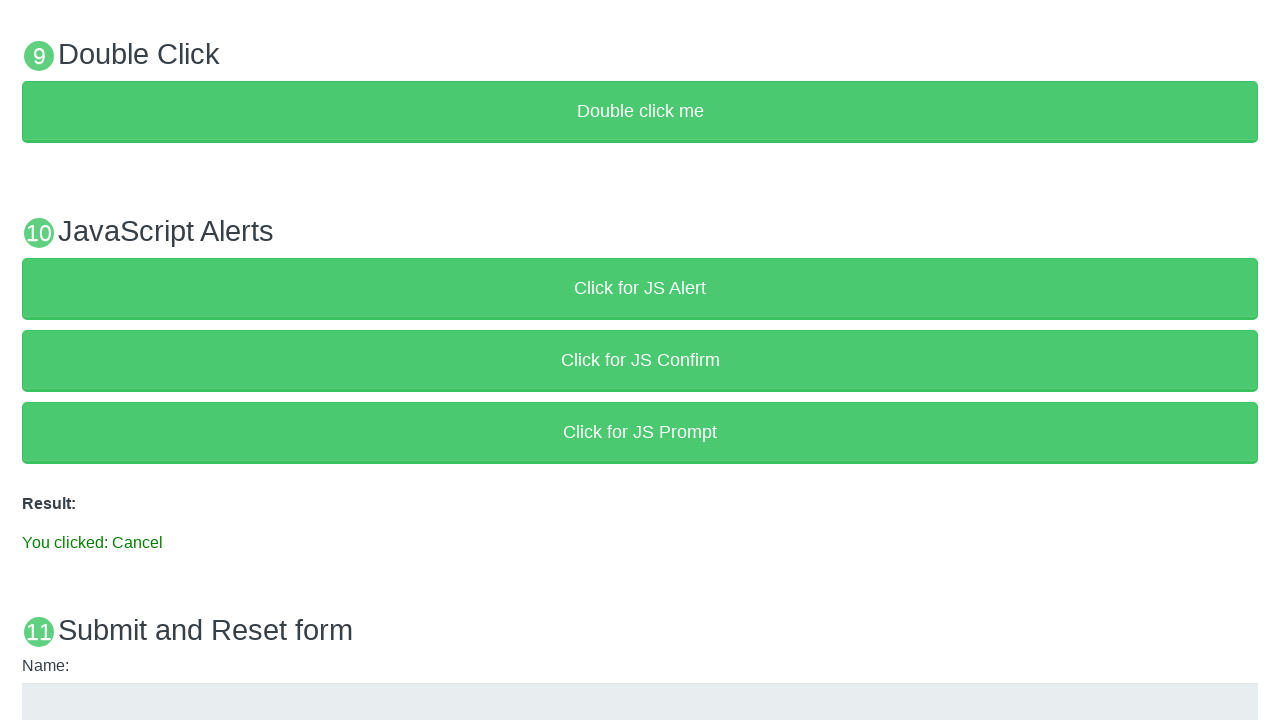

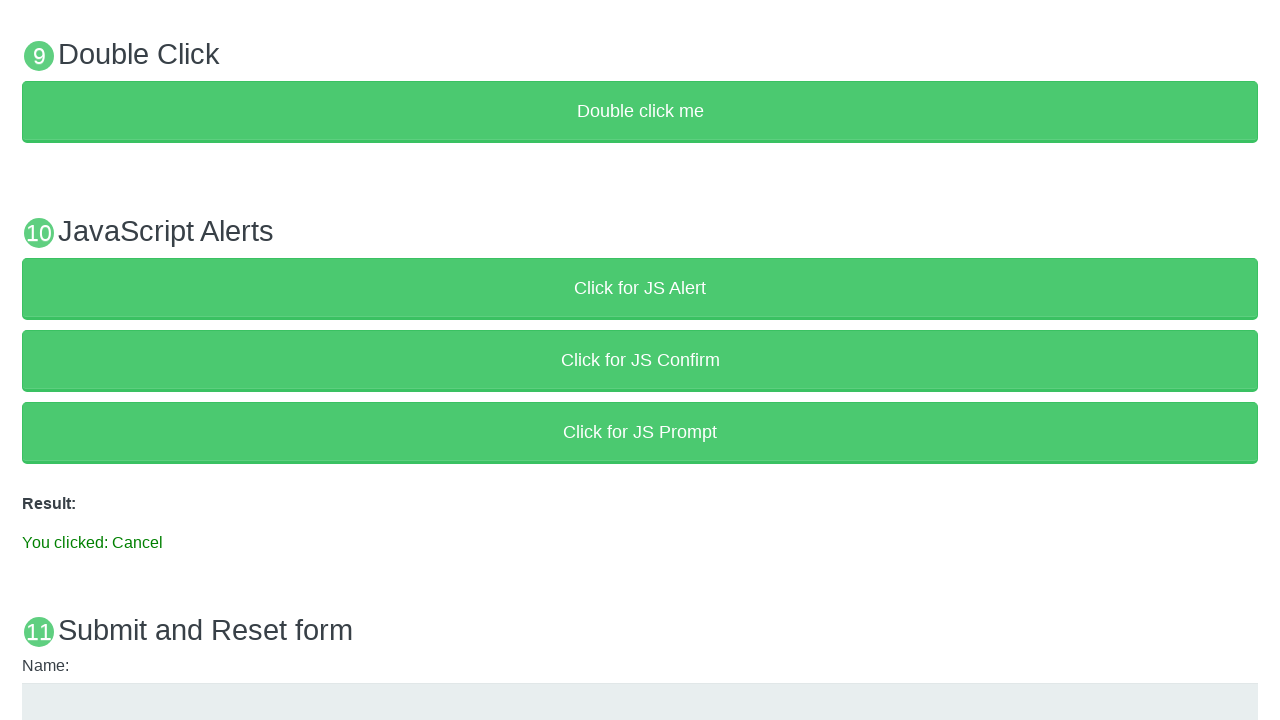